Tests the send-to-device form by clicking get app button, filling email field, and submitting to verify success message appears

Starting URL: https://www.mozilla.org/en-US/firefox/welcome/6/?default=true

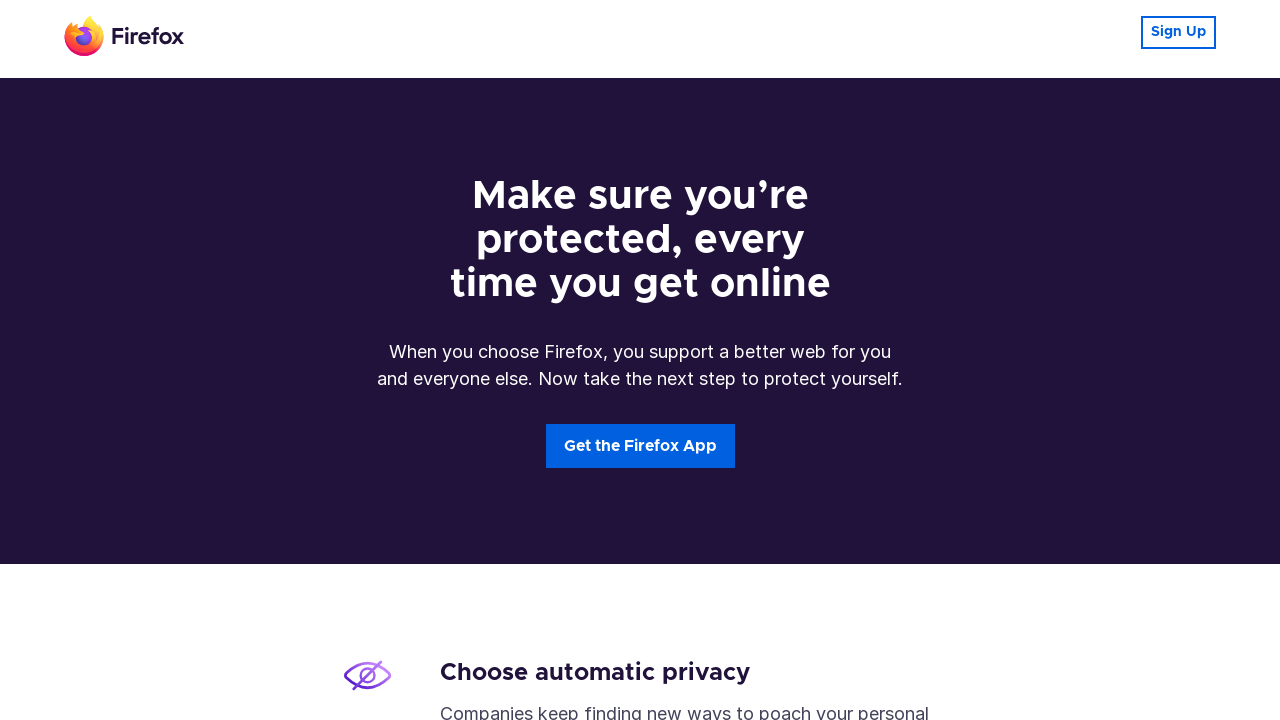

Clicked 'Get App' button to open send-to-device form at (640, 446) on internal:testid=[data-testid="button-firefox-get-app"s]
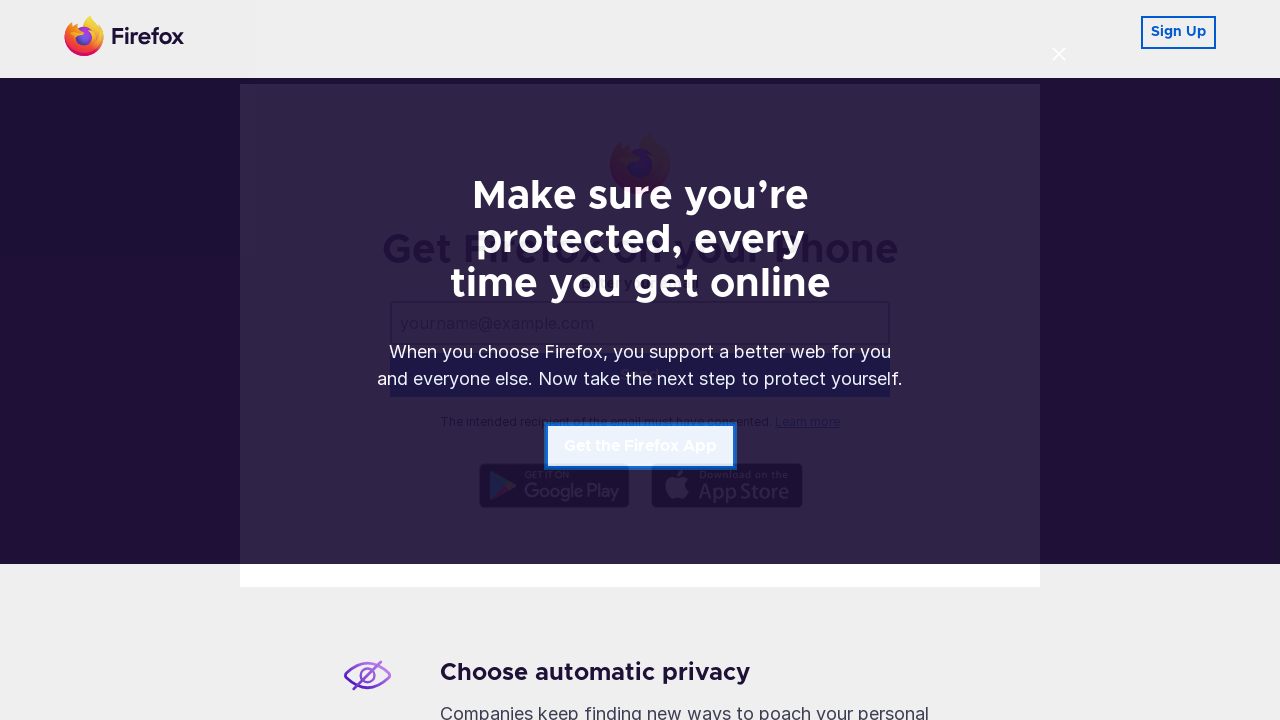

Filled email field with 'success@example.com' on internal:testid=[data-testid="send-to-device-form-email-field"s]
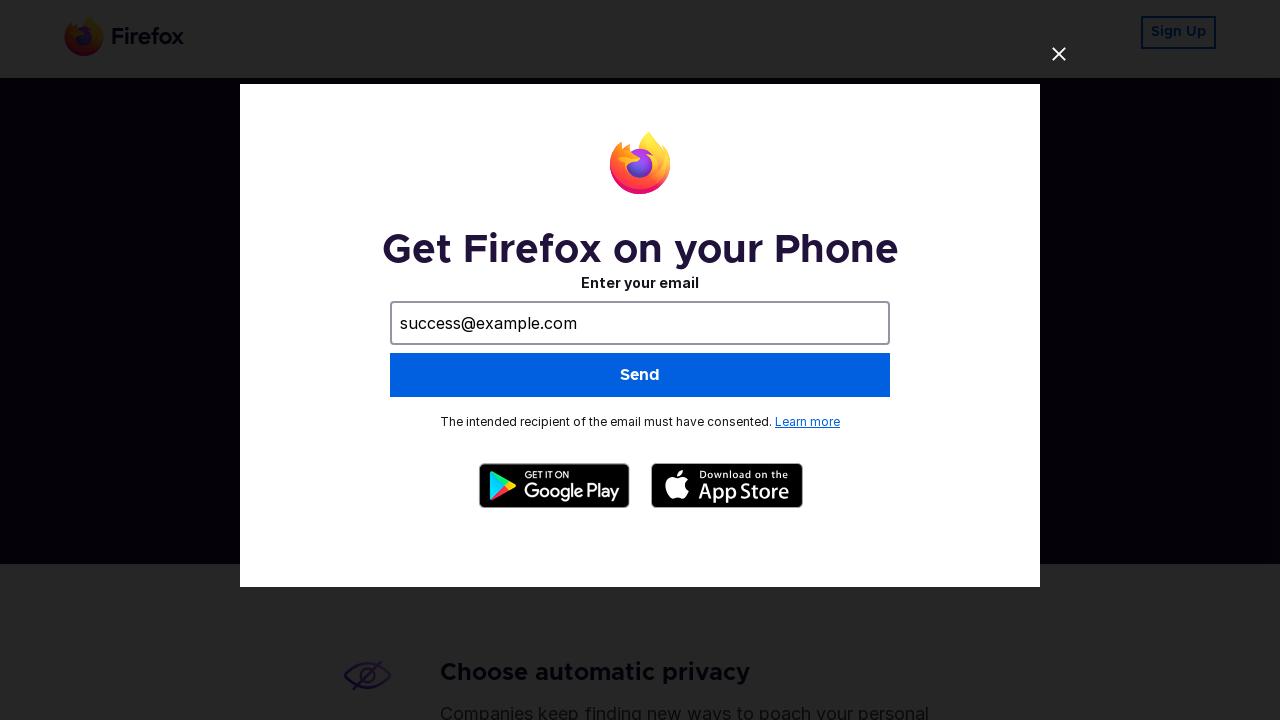

Clicked submit button to send form at (640, 375) on internal:testid=[data-testid="send-to-device-form-submit-button"s]
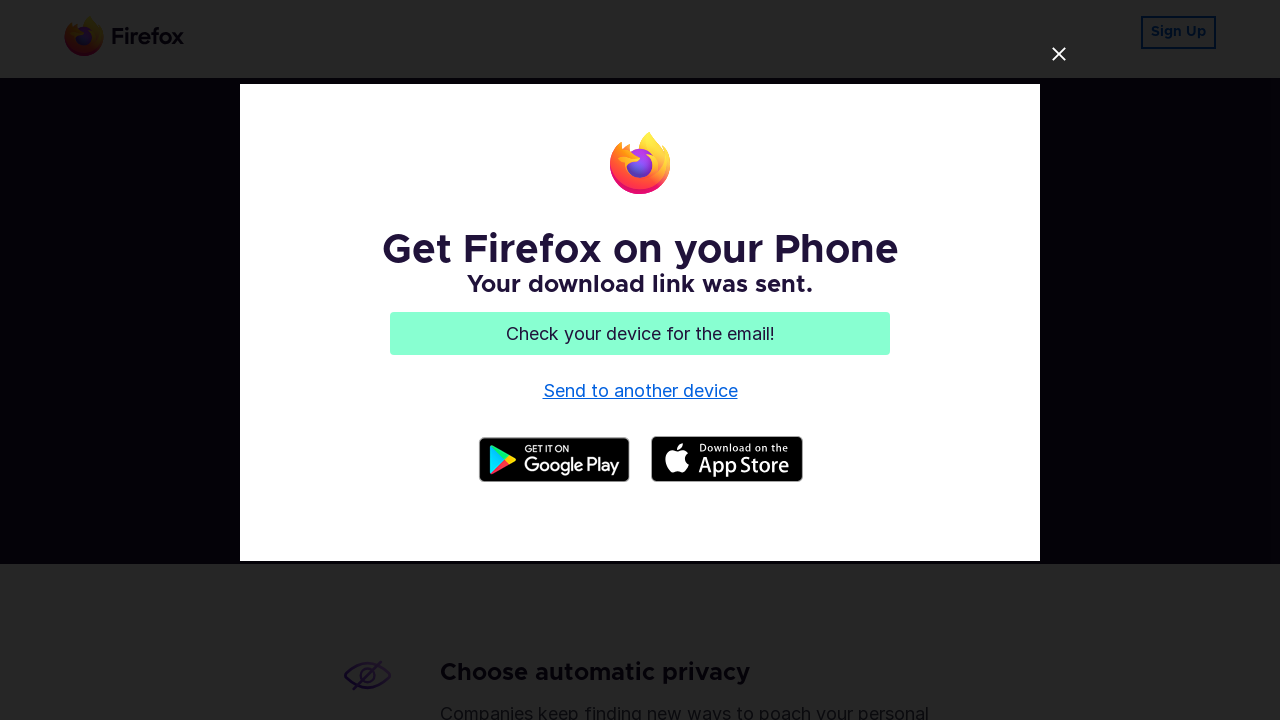

Success message appeared confirming form submission
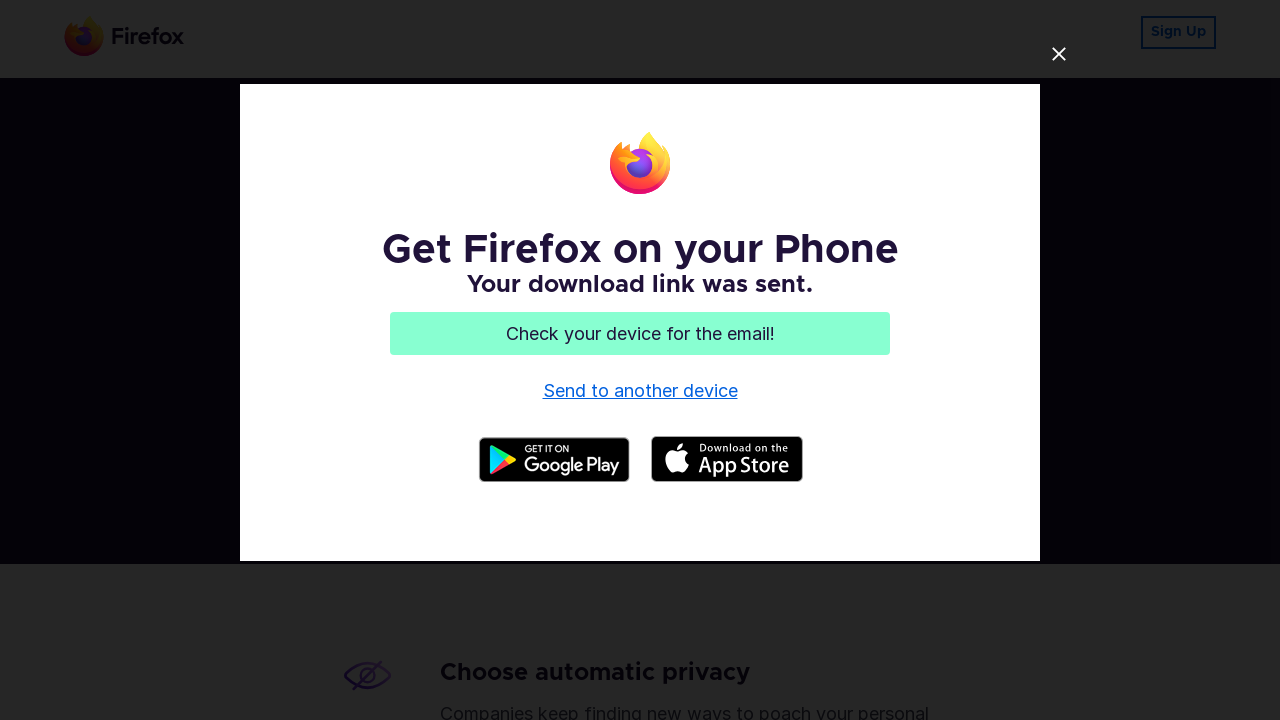

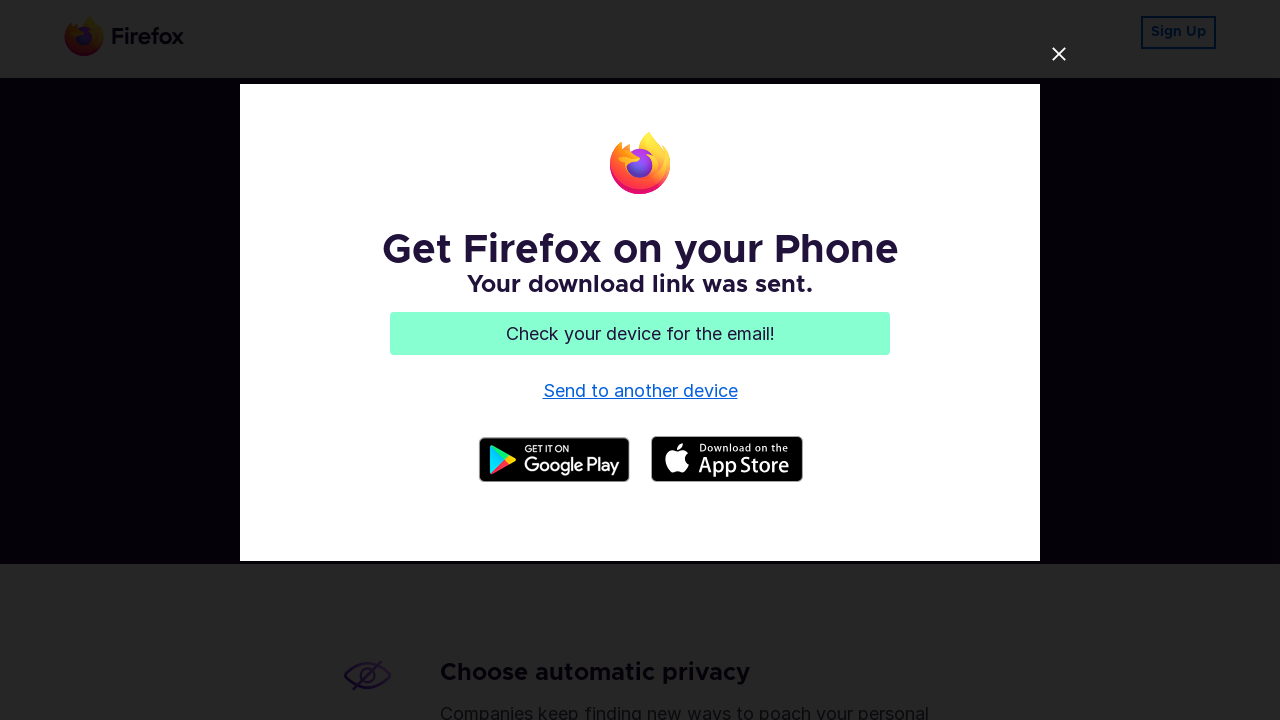